Tests that there are exactly 10 programming languages whose names start with digits on the site.

Starting URL: http://www.99-bottles-of-beer.net/

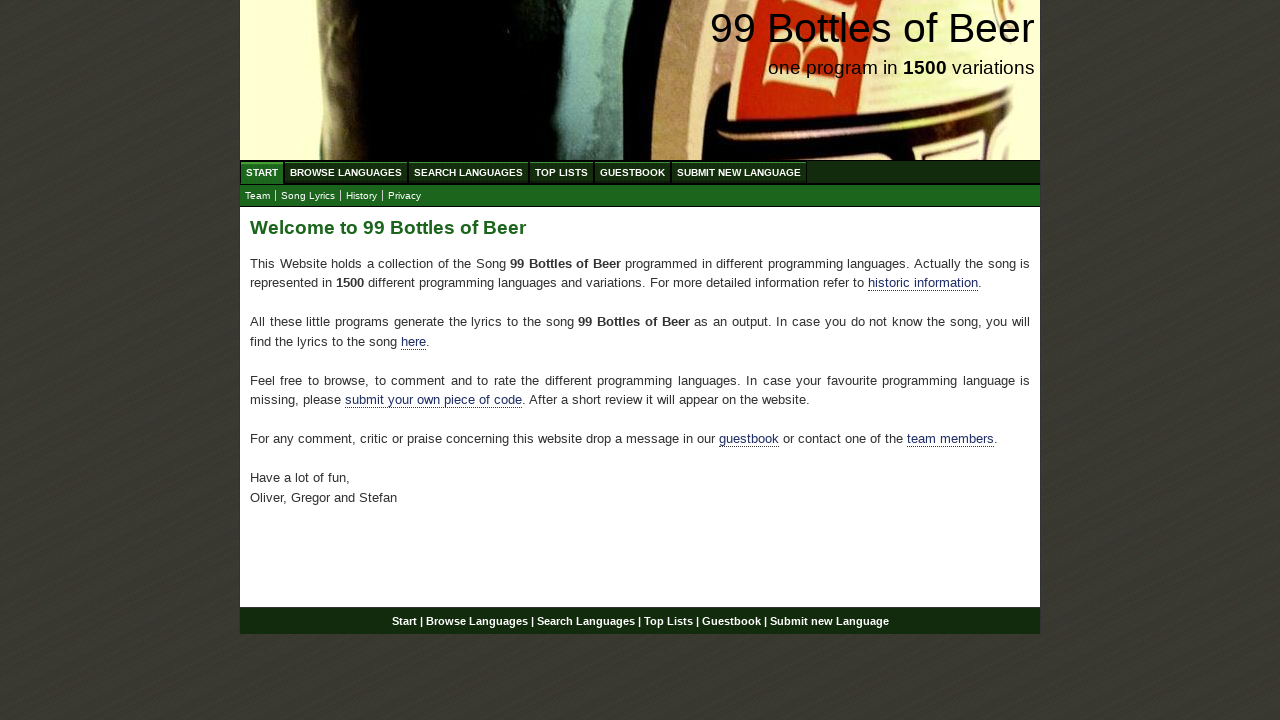

Clicked on Browse Languages menu at (346, 172) on xpath=//li/a[@href='/abc.html']
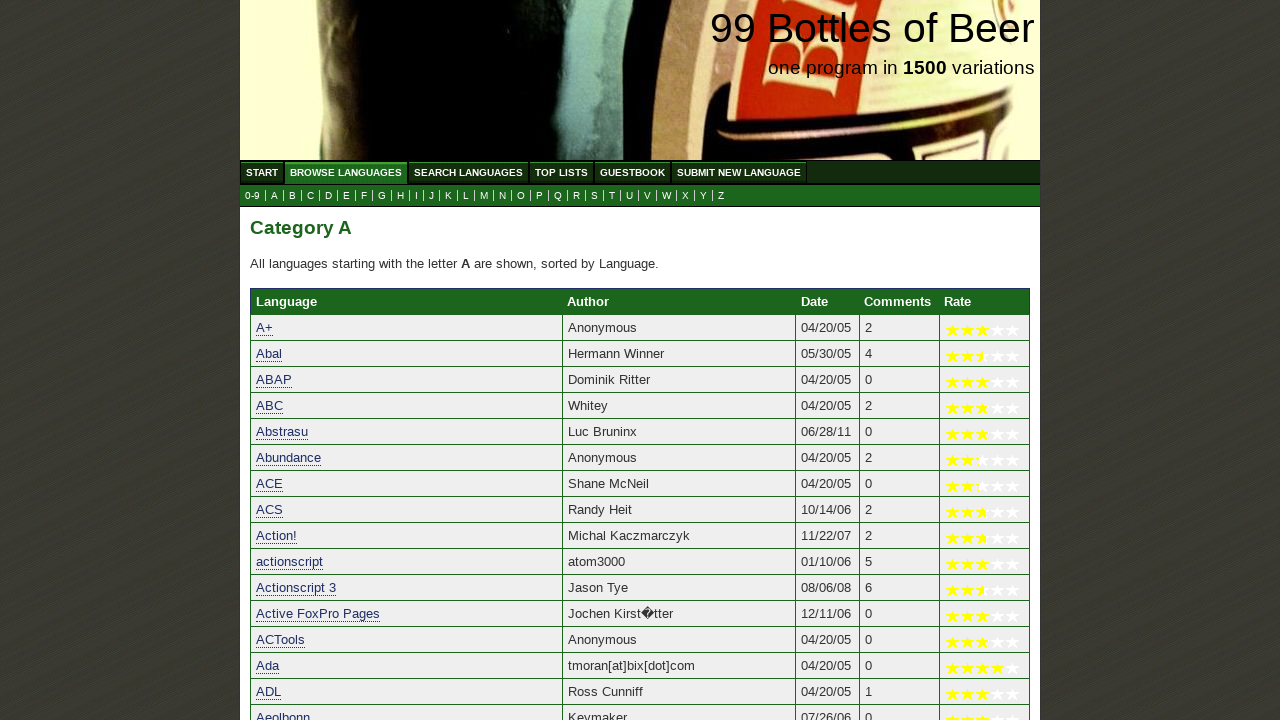

Clicked on 0-9 submenu to view languages starting with digits at (252, 196) on xpath=//a[@href='0.html']
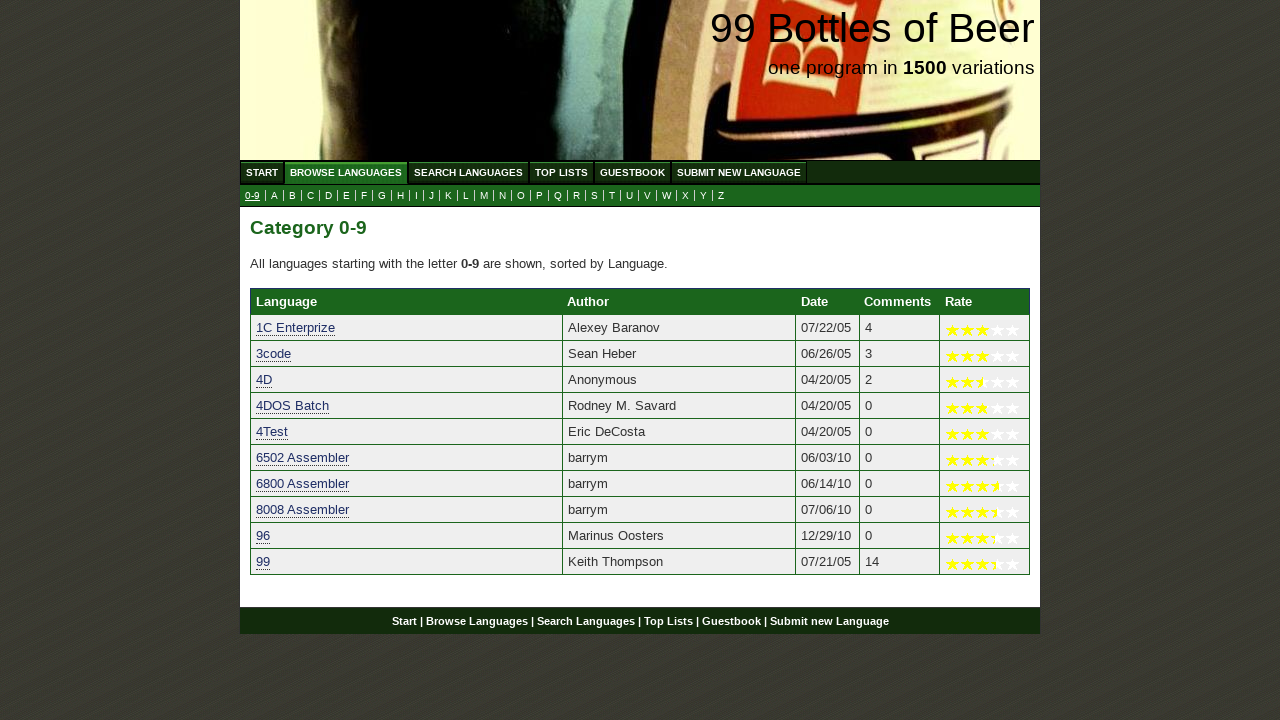

Waited for table rows to load
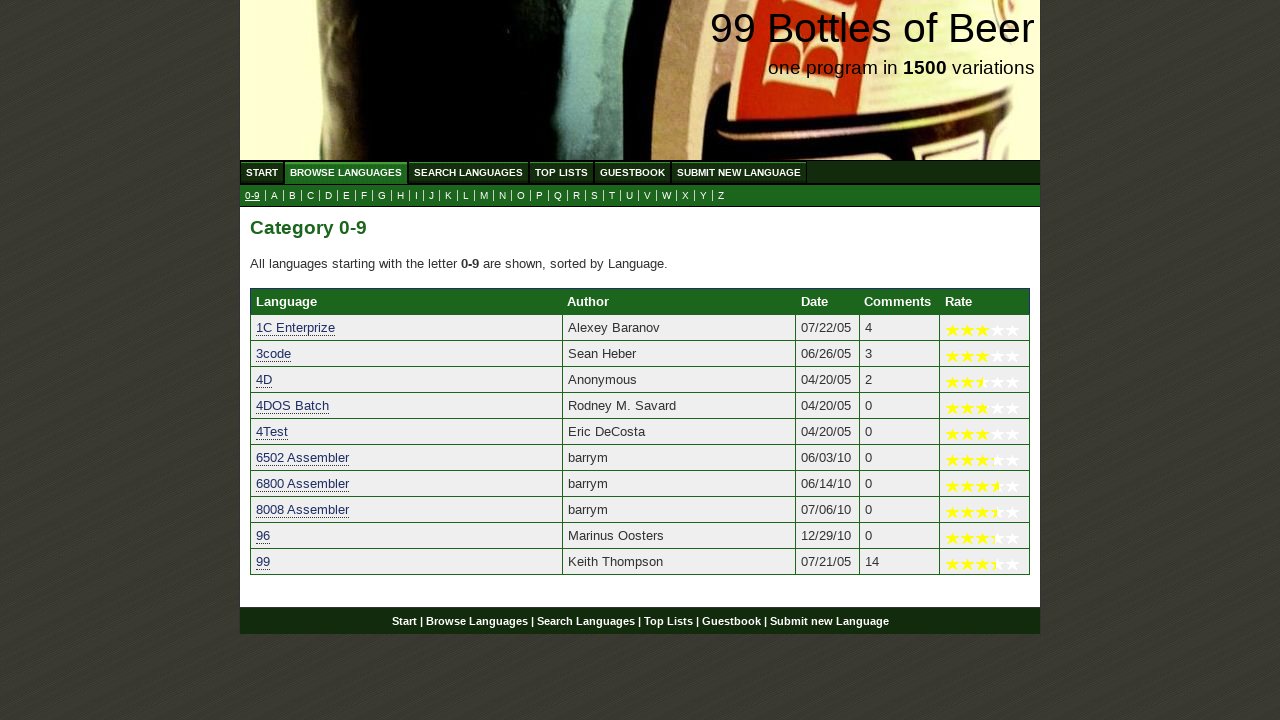

Counted table rows: 10 programming languages found starting with digits
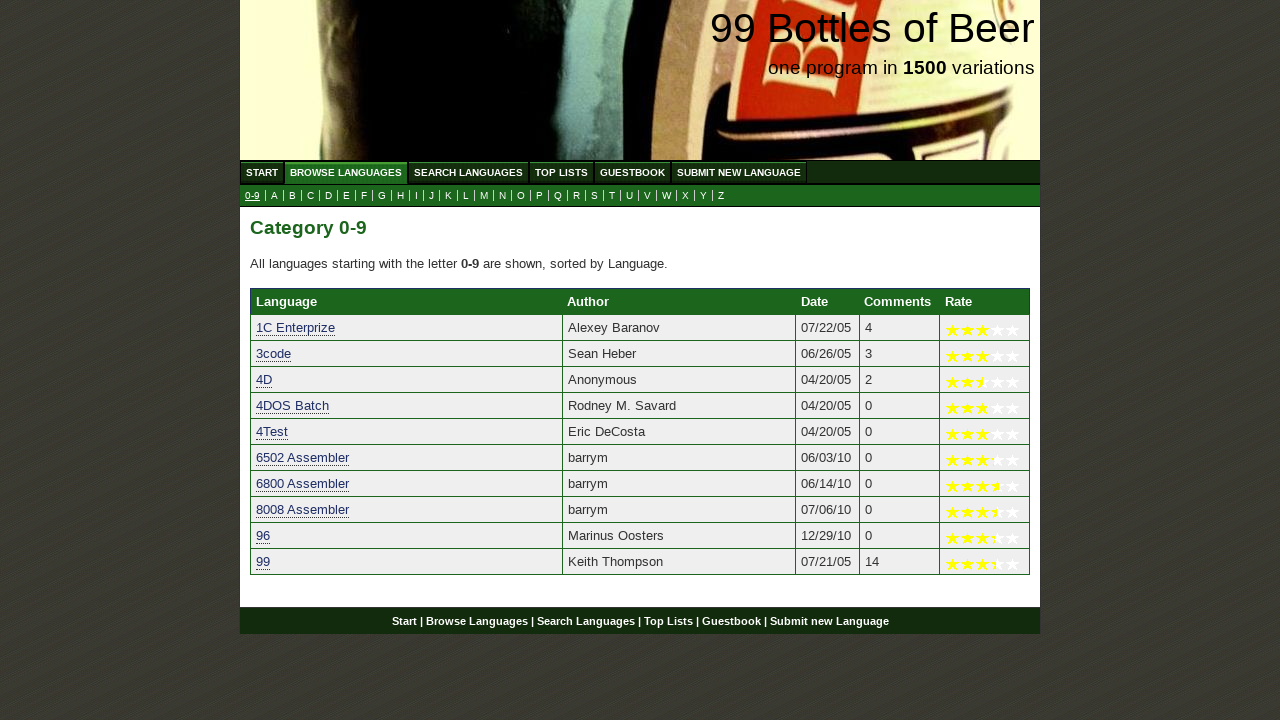

Assertion passed: exactly 10 programming languages start with digits
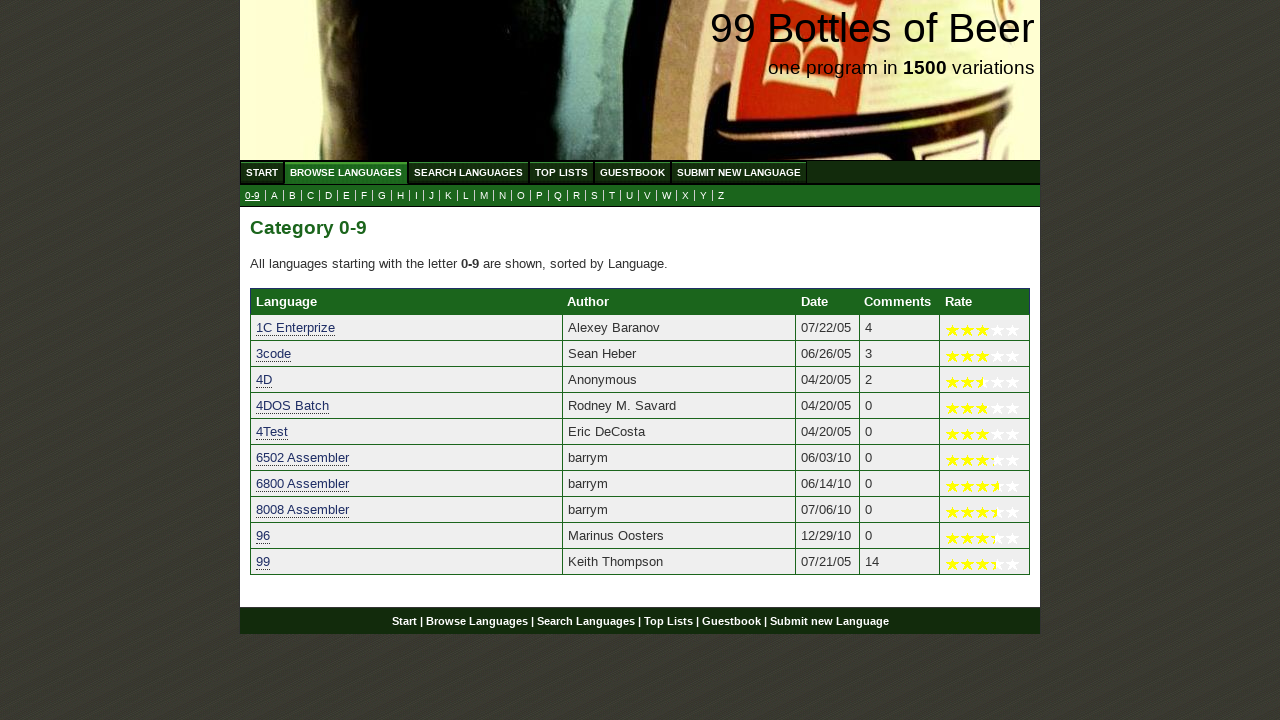

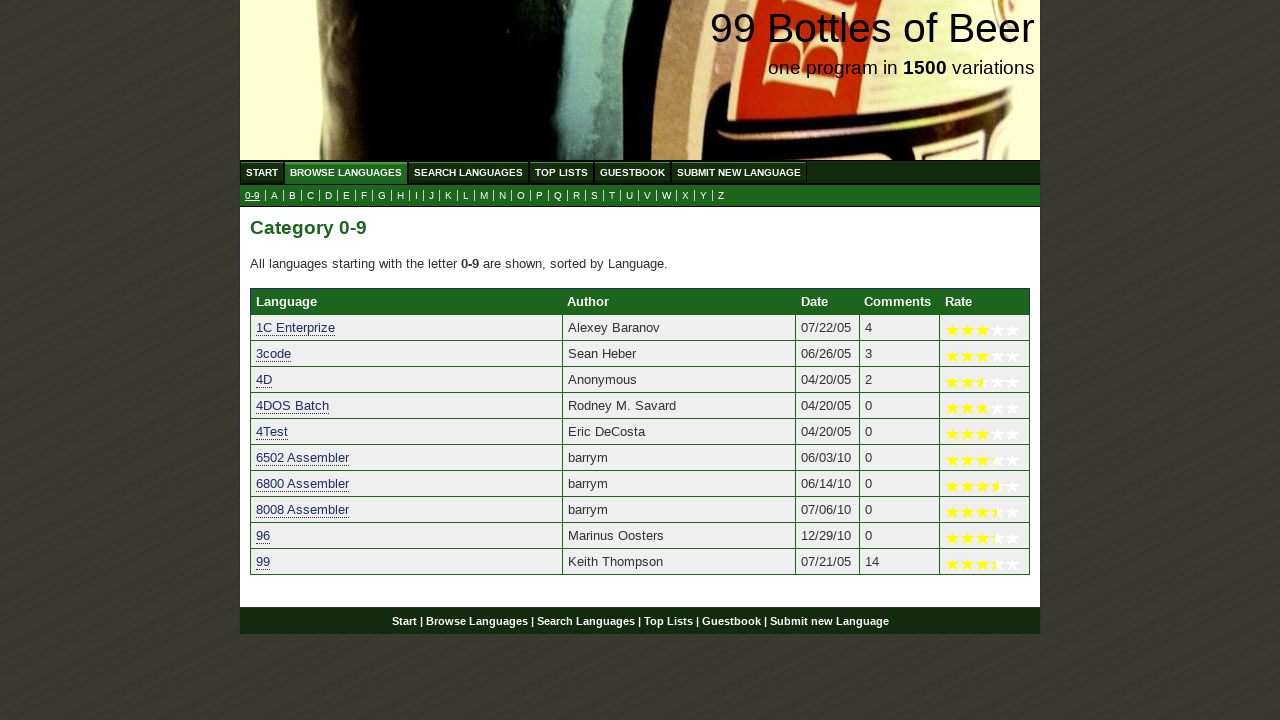